Tests navigation to the "Our Food" section on the Lightlife website and verifies the page heading

Starting URL: https://lightlife.com/

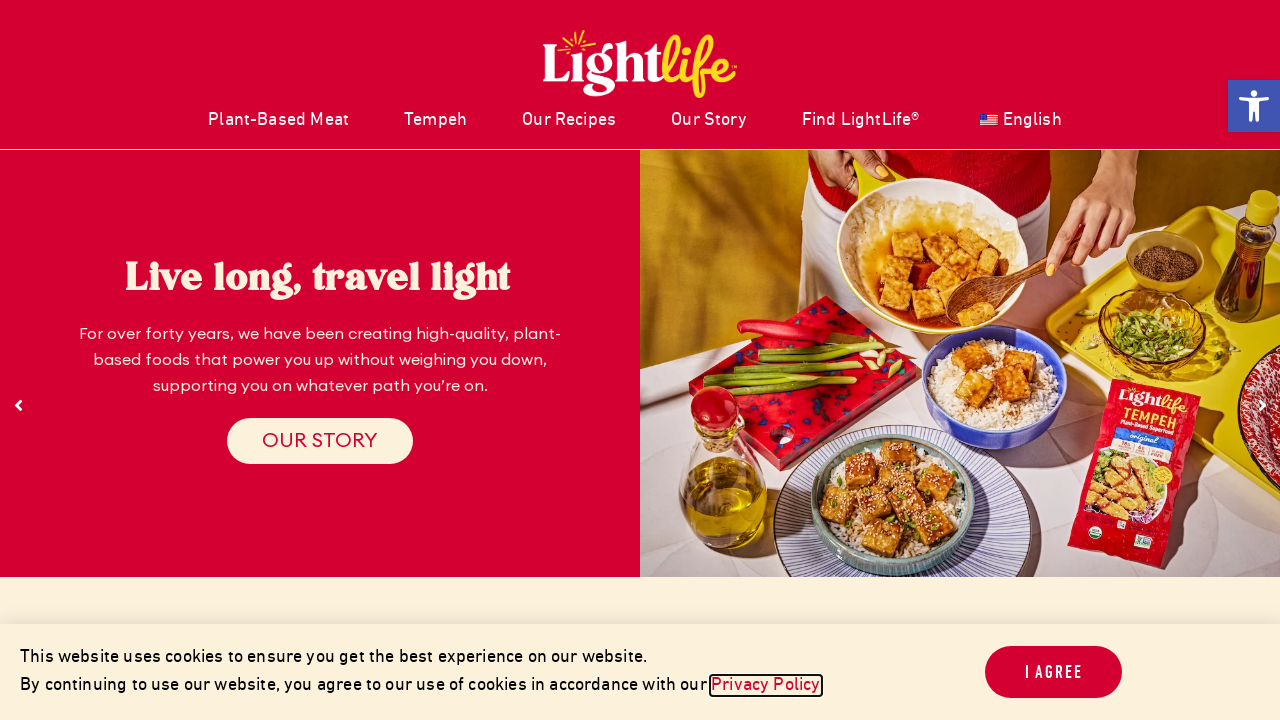

Clicked on 'Our Food' navigation link at (667, 361) on xpath=//a[text()='Our Food'][1]
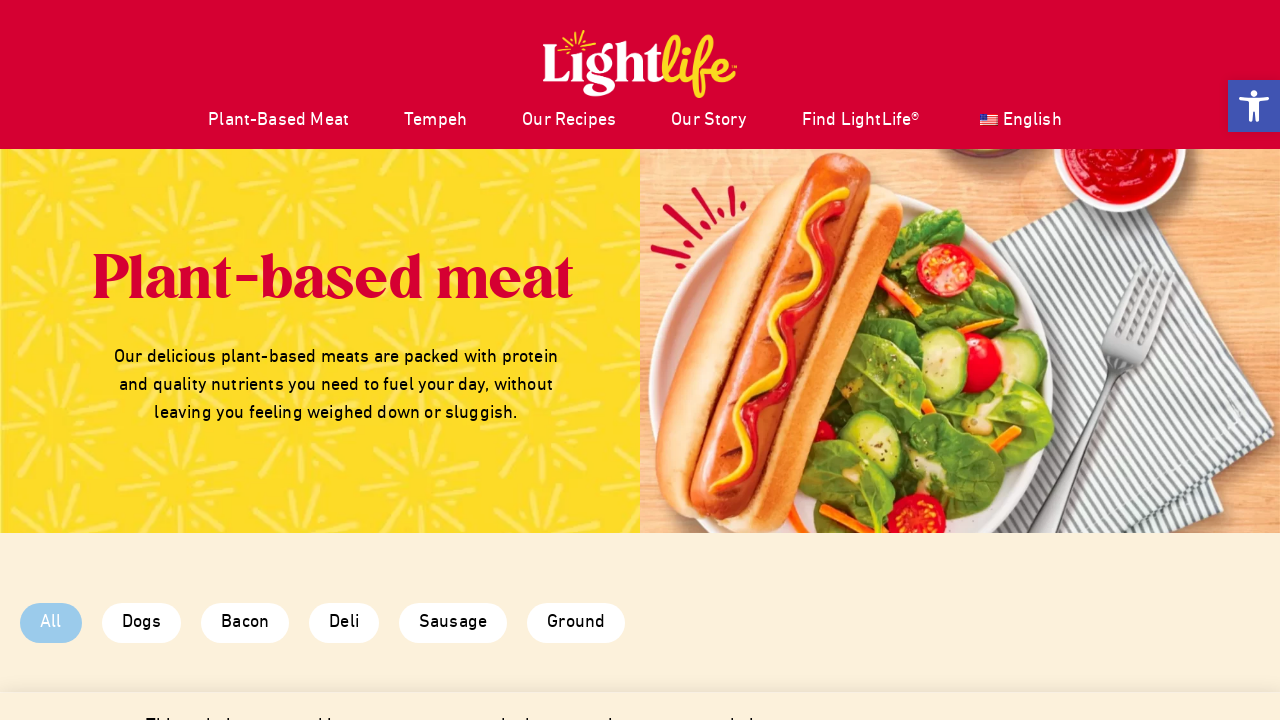

Page heading (h1) loaded successfully
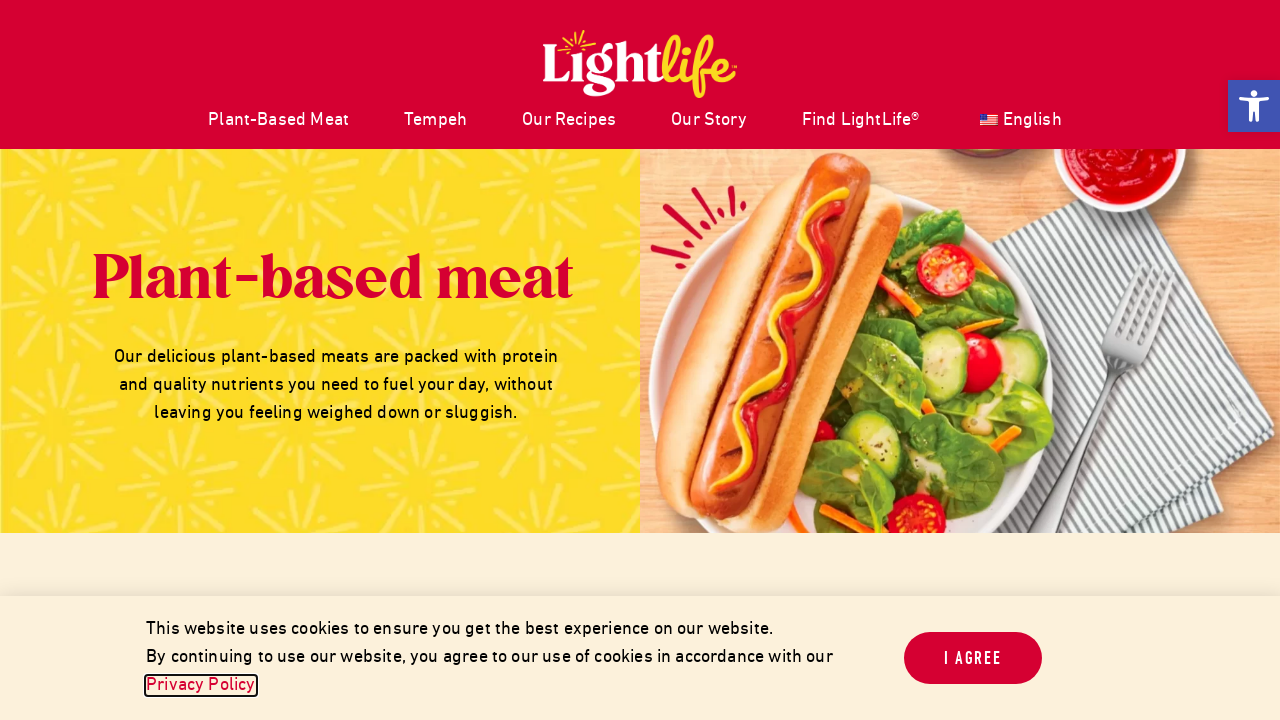

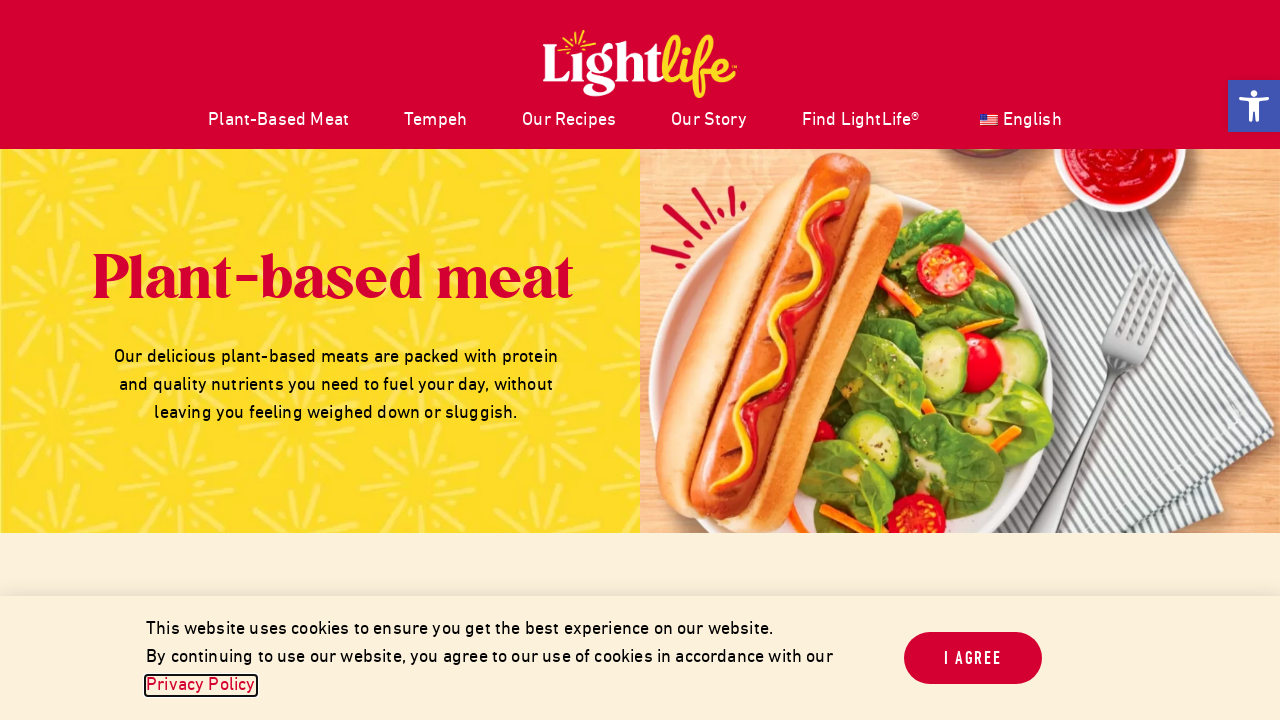